Tests checkbox interactions by verifying initial states, clicking both checkboxes, and verifying the toggled states

Starting URL: https://the-internet.herokuapp.com/checkboxes

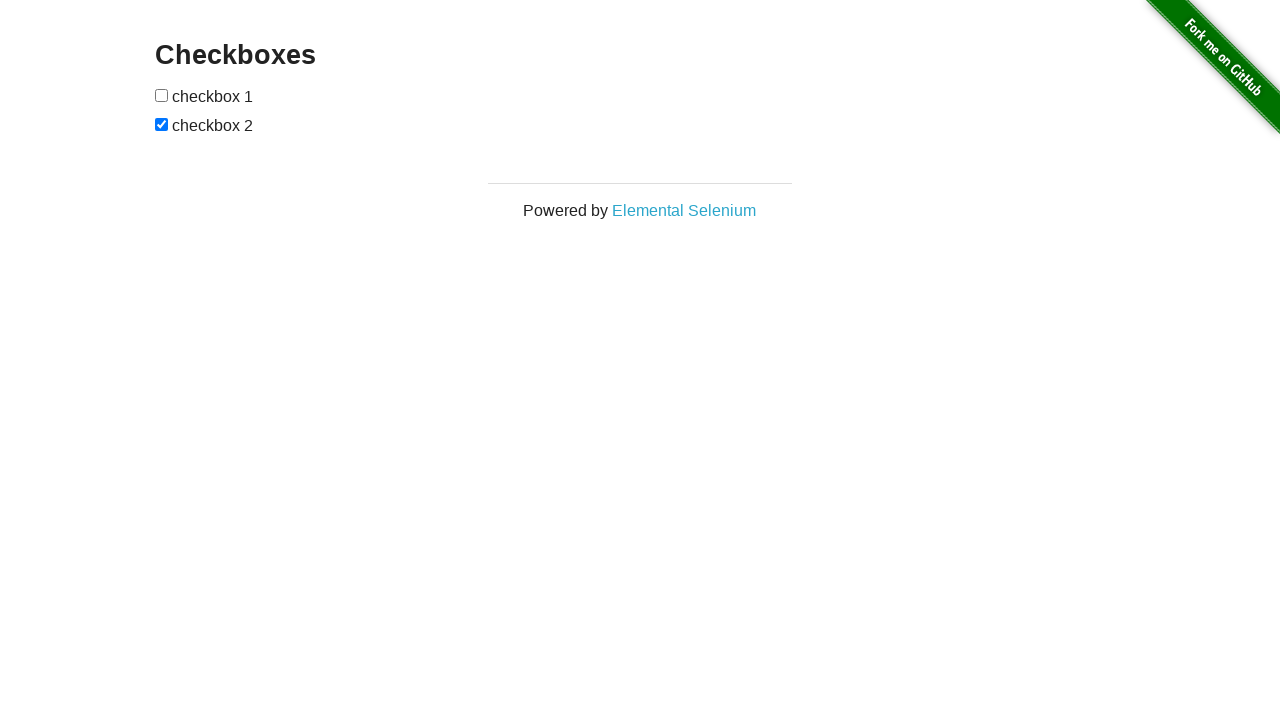

Located first checkbox element
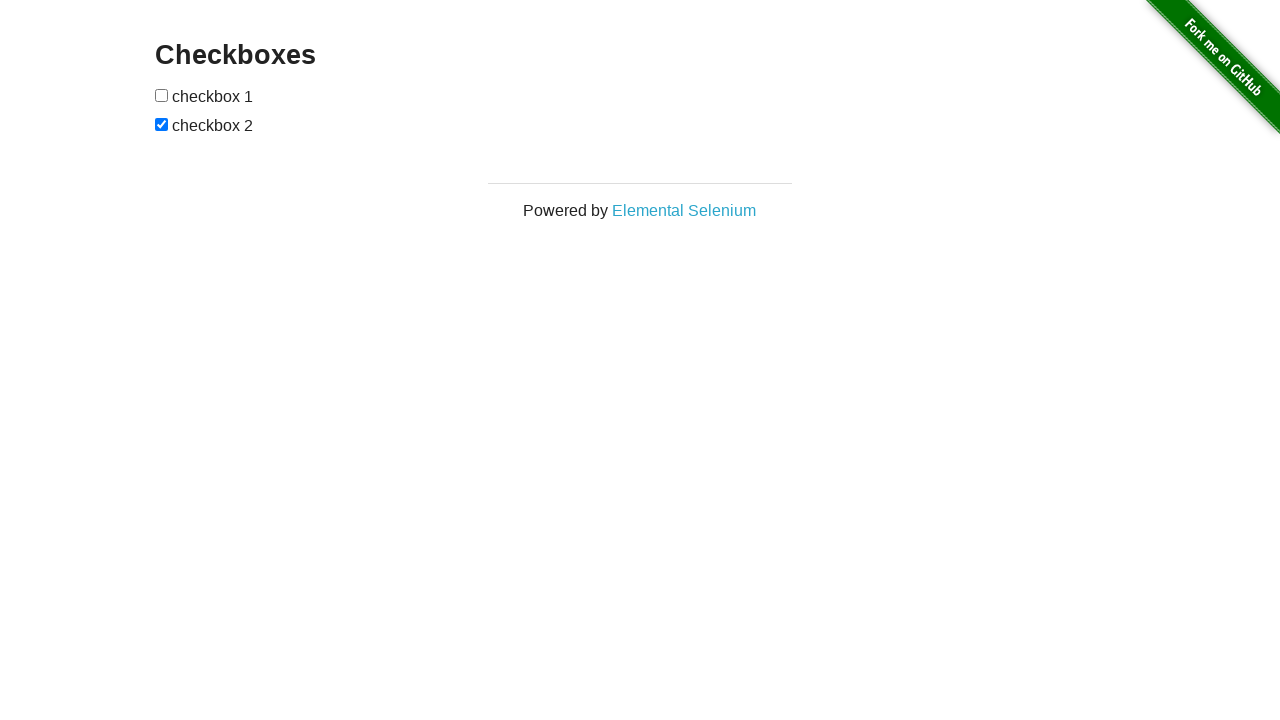

Located second checkbox element
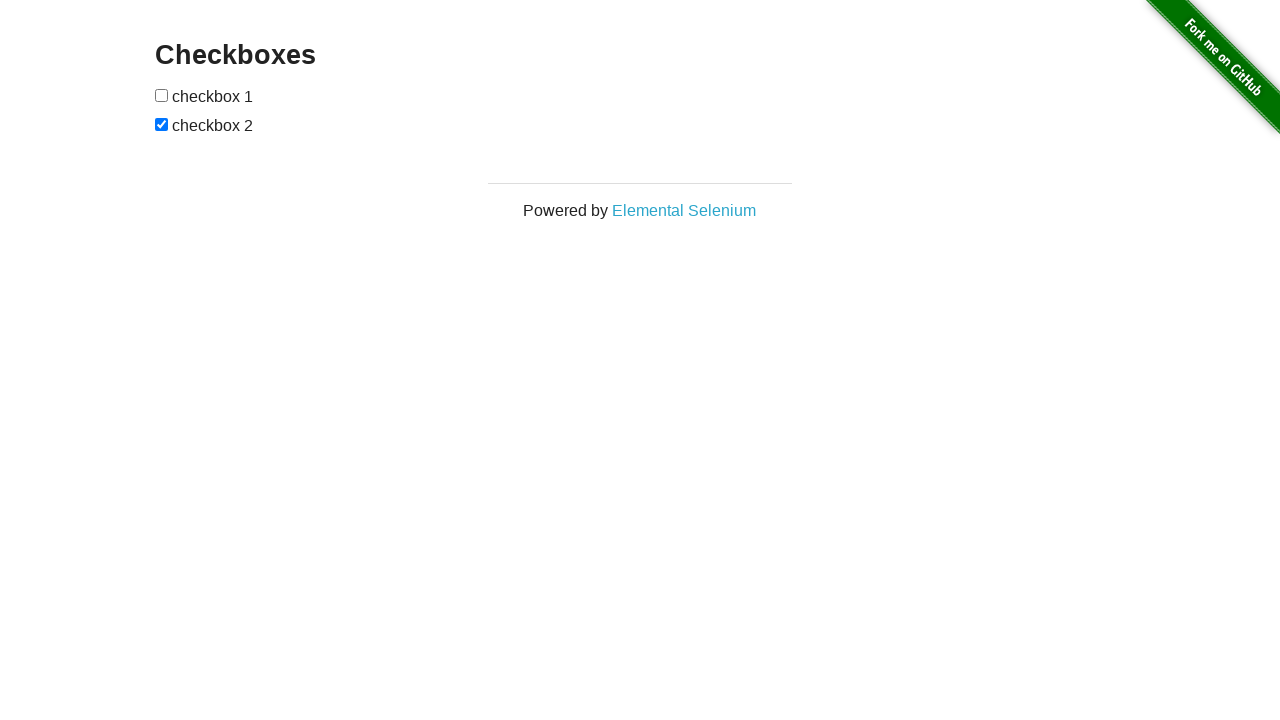

Clicked first checkbox to toggle its state at (162, 95) on input[type=checkbox] >> nth=0
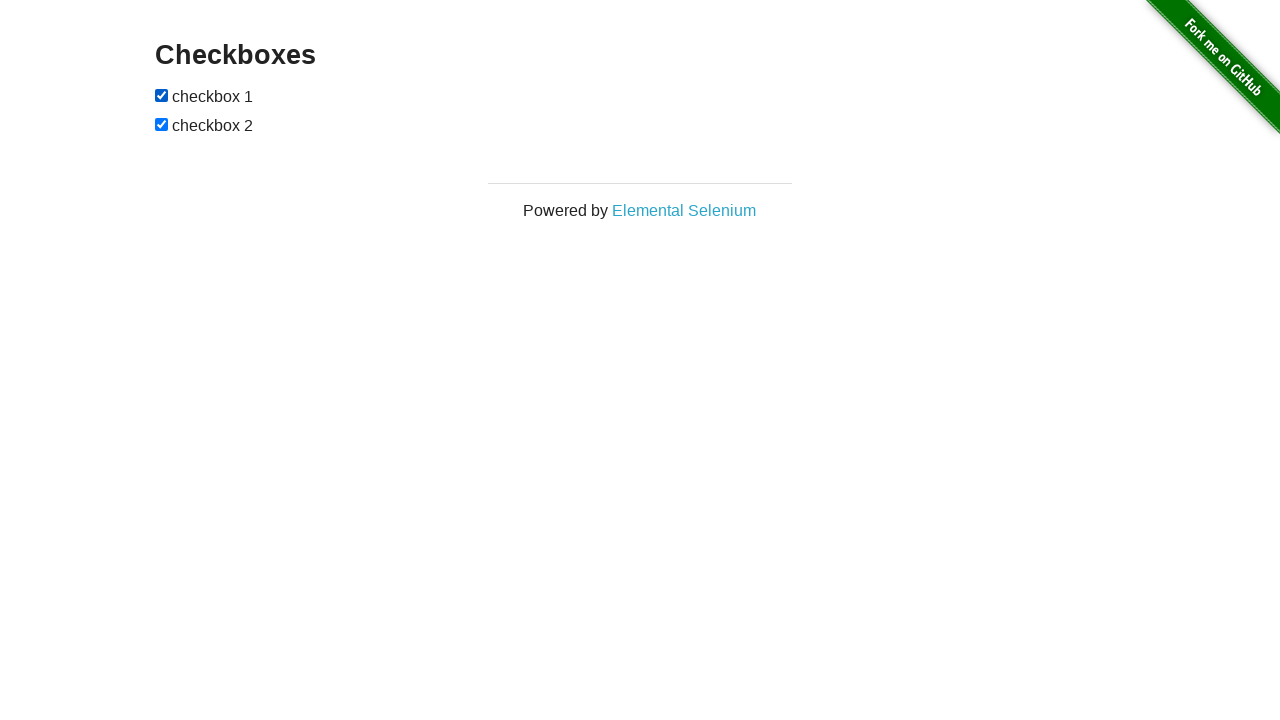

Clicked second checkbox to toggle its state at (162, 124) on input[type=checkbox] >> nth=1
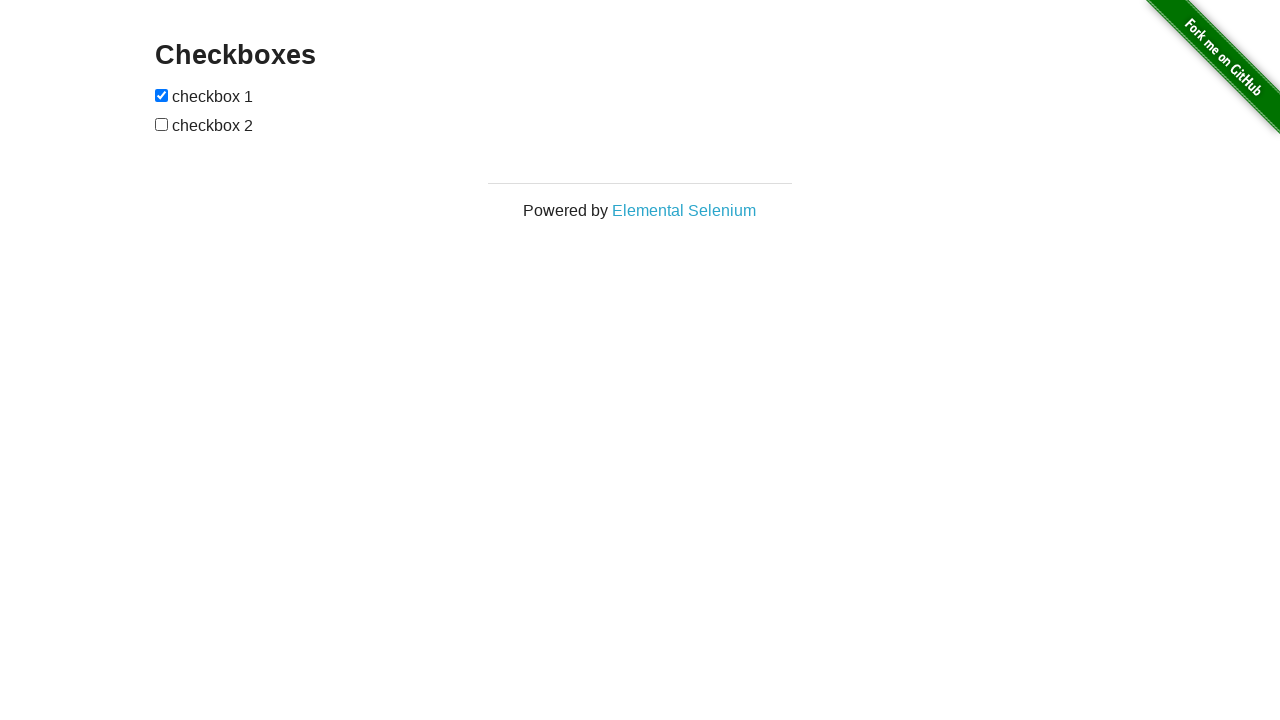

Waited 500ms for checkbox state changes to settle
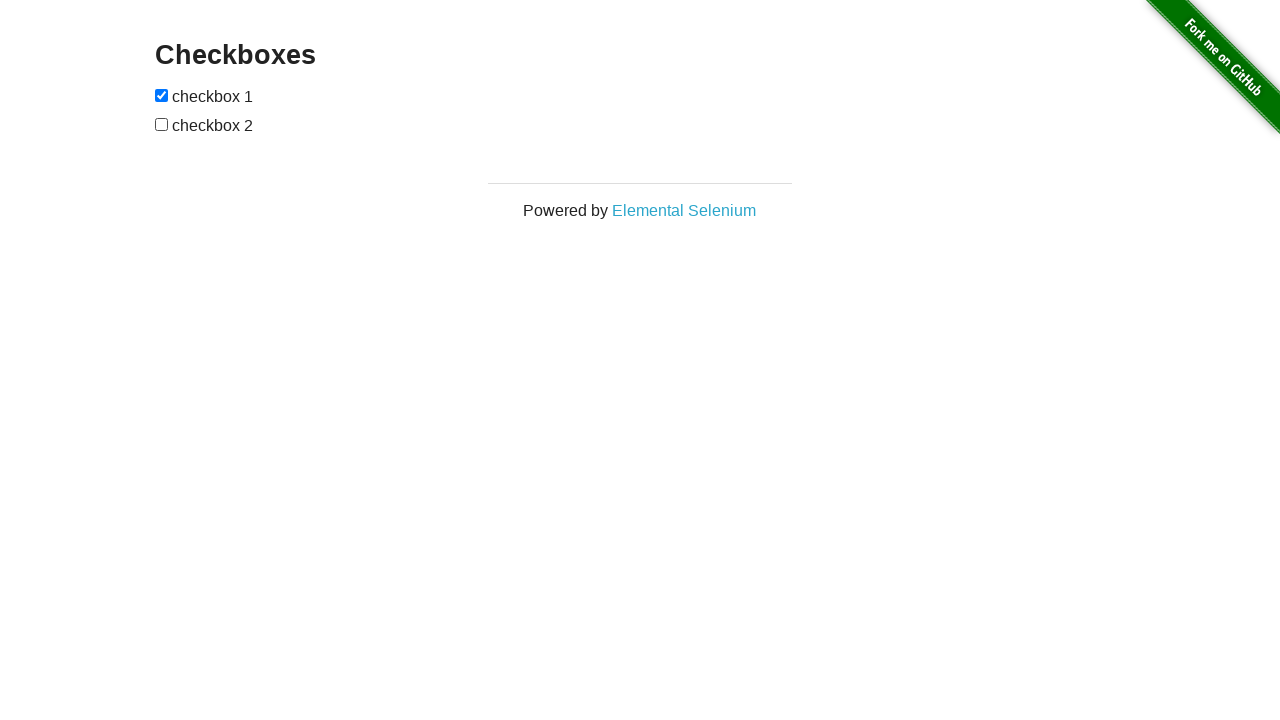

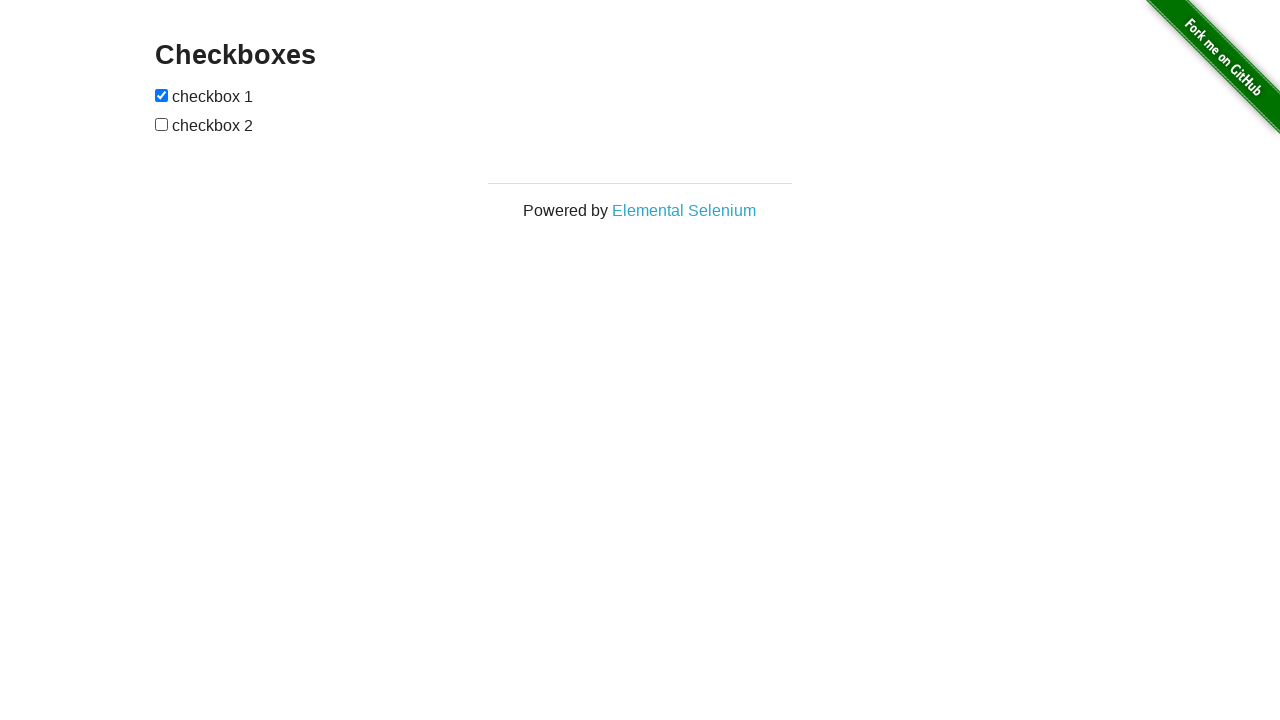